Tests the contact form submission on Jupiter Toys website by filling in all fields (forename, surname, email, telephone, message), submitting the form, and verifying the success message appears.

Starting URL: http://jupiter.cloud.planittesting.com

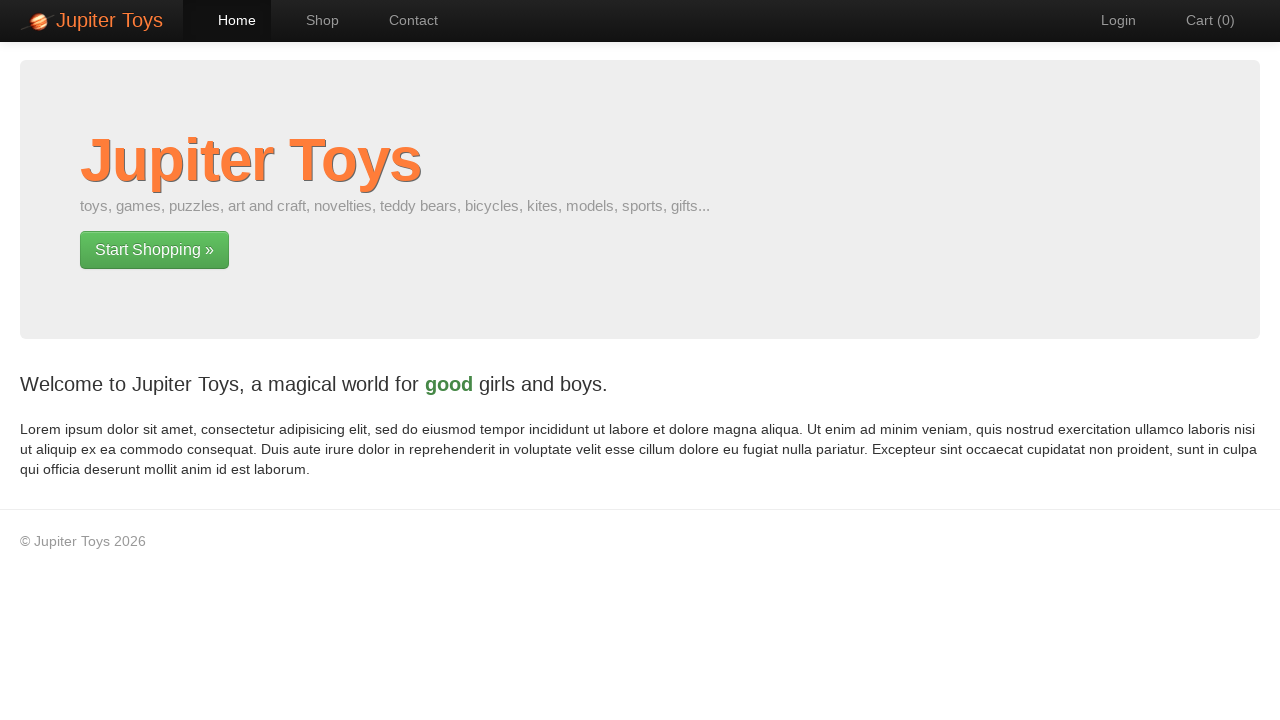

Clicked on Contact navigation link at (404, 20) on #nav-contact a
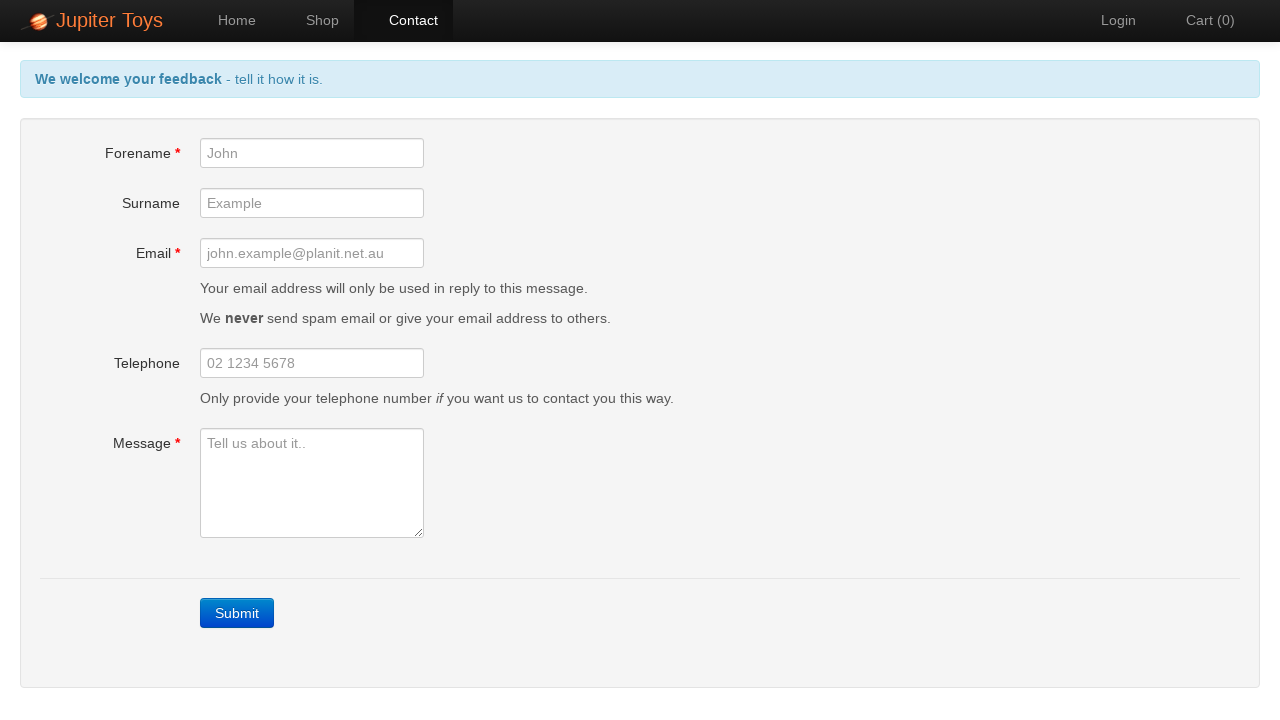

Waited 2 seconds for contact form to load
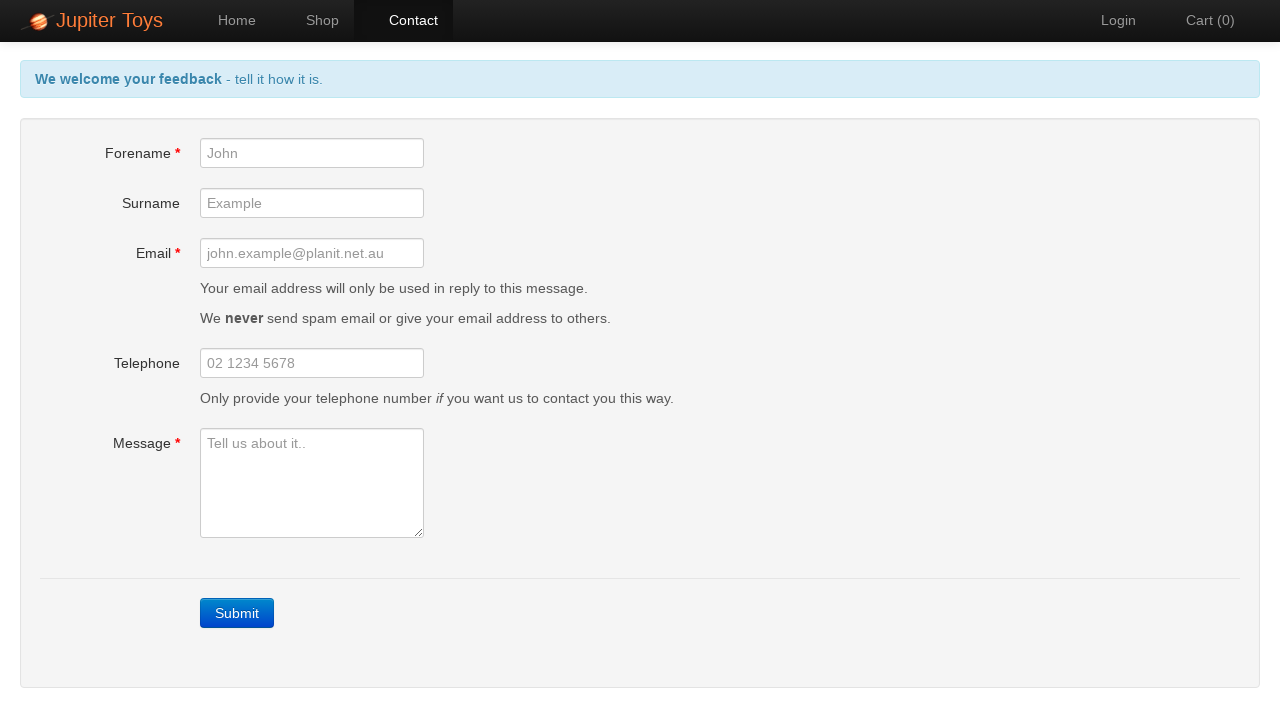

Filled forename field with 'Michael' on #forename
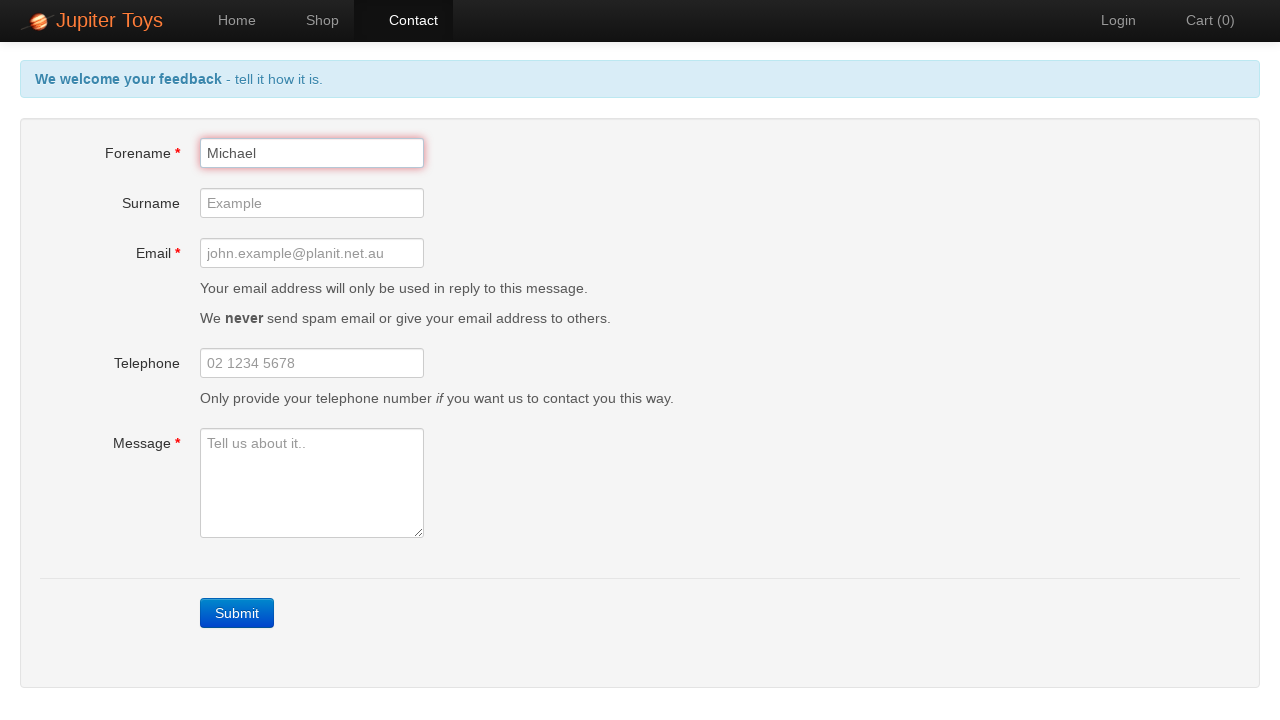

Filled surname field with 'Johnson' on #surname
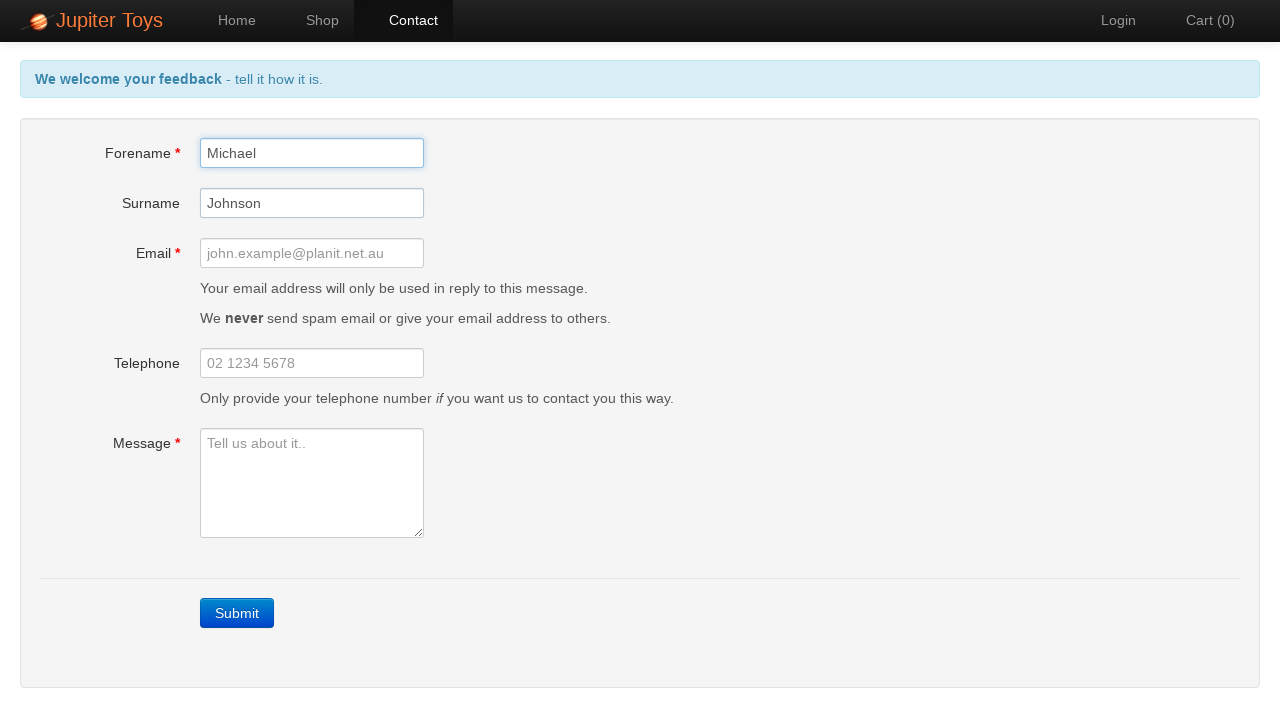

Filled email field with 'michael.johnson@testmail.com' on #email
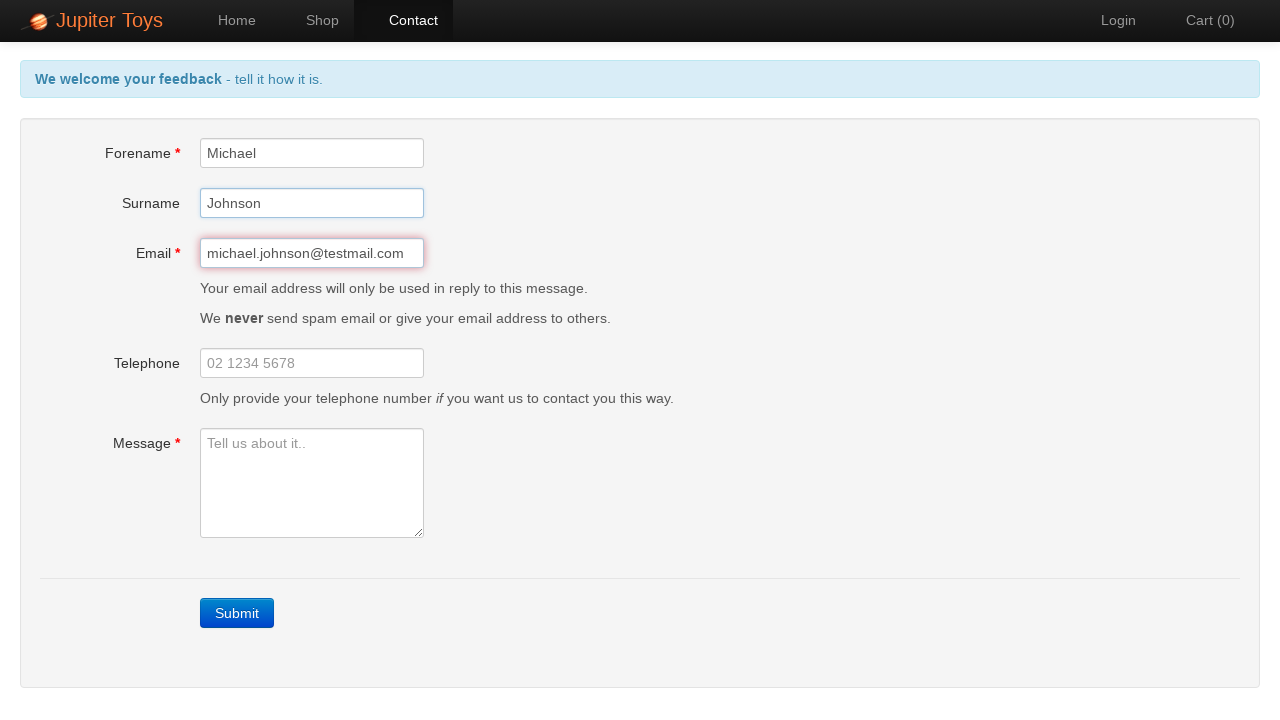

Filled telephone field with '5551234567' on #telephone
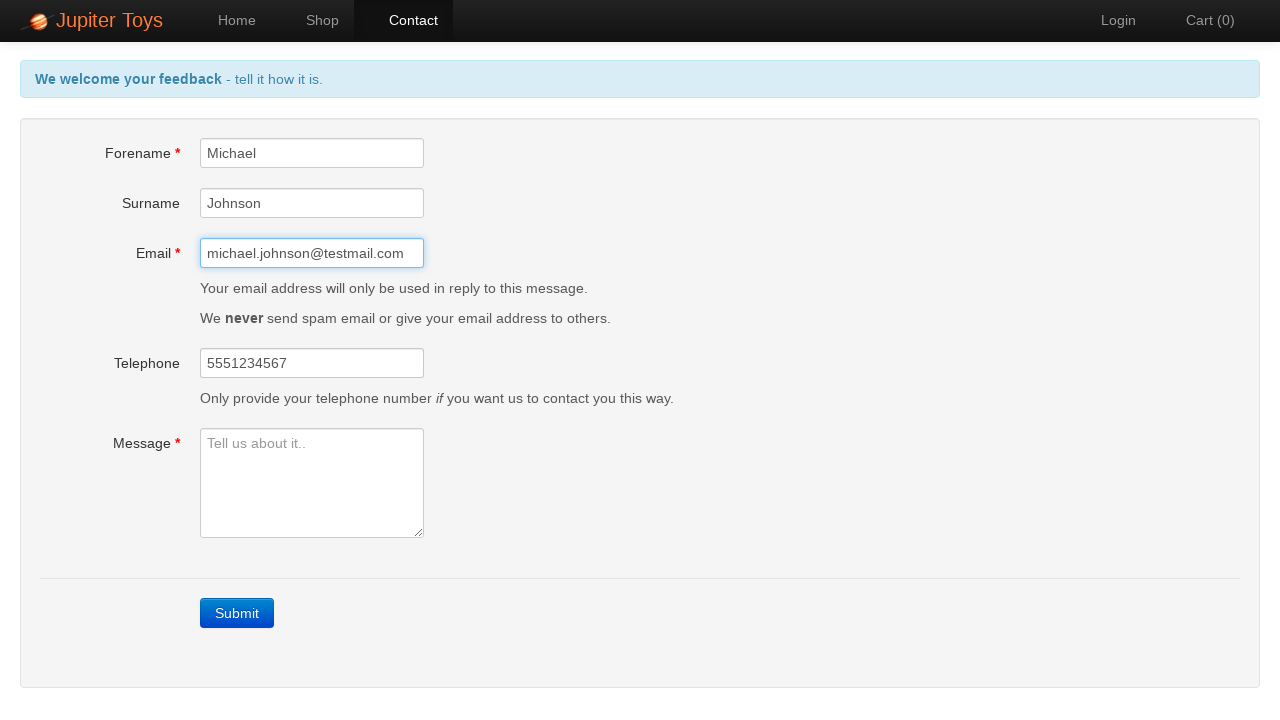

Filled message field with test message on #message
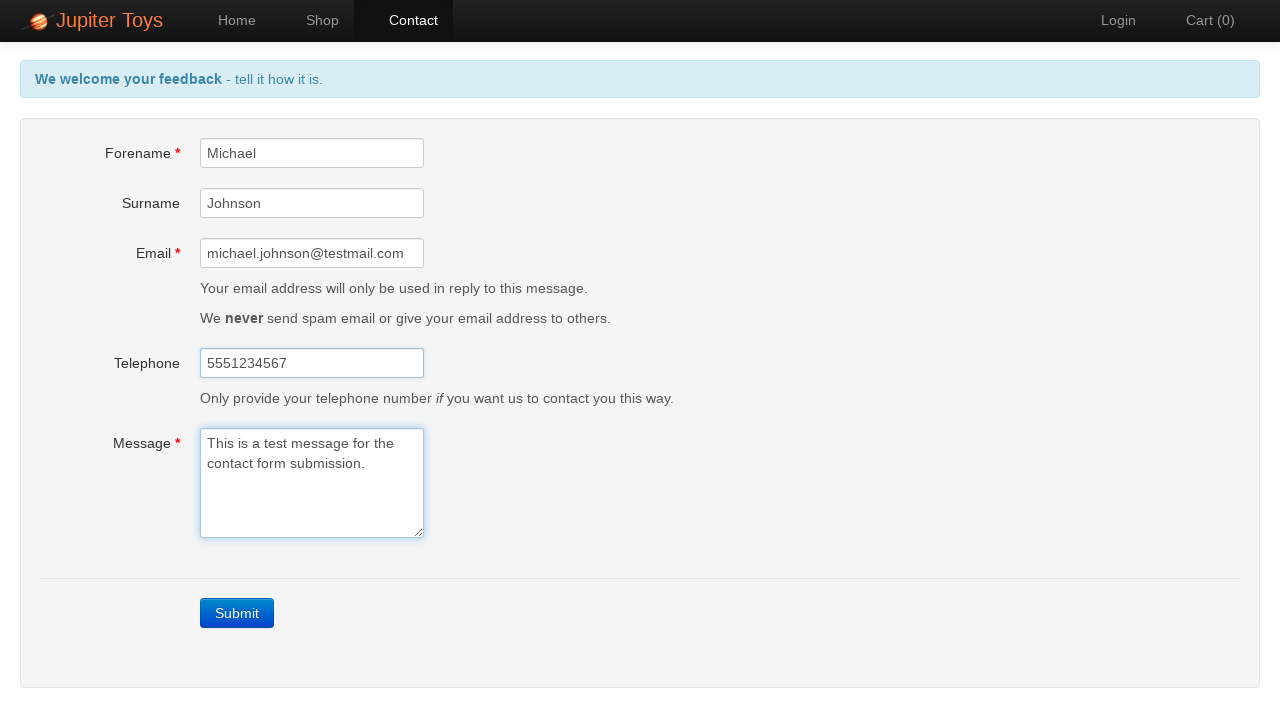

Submit button appeared and is ready to click
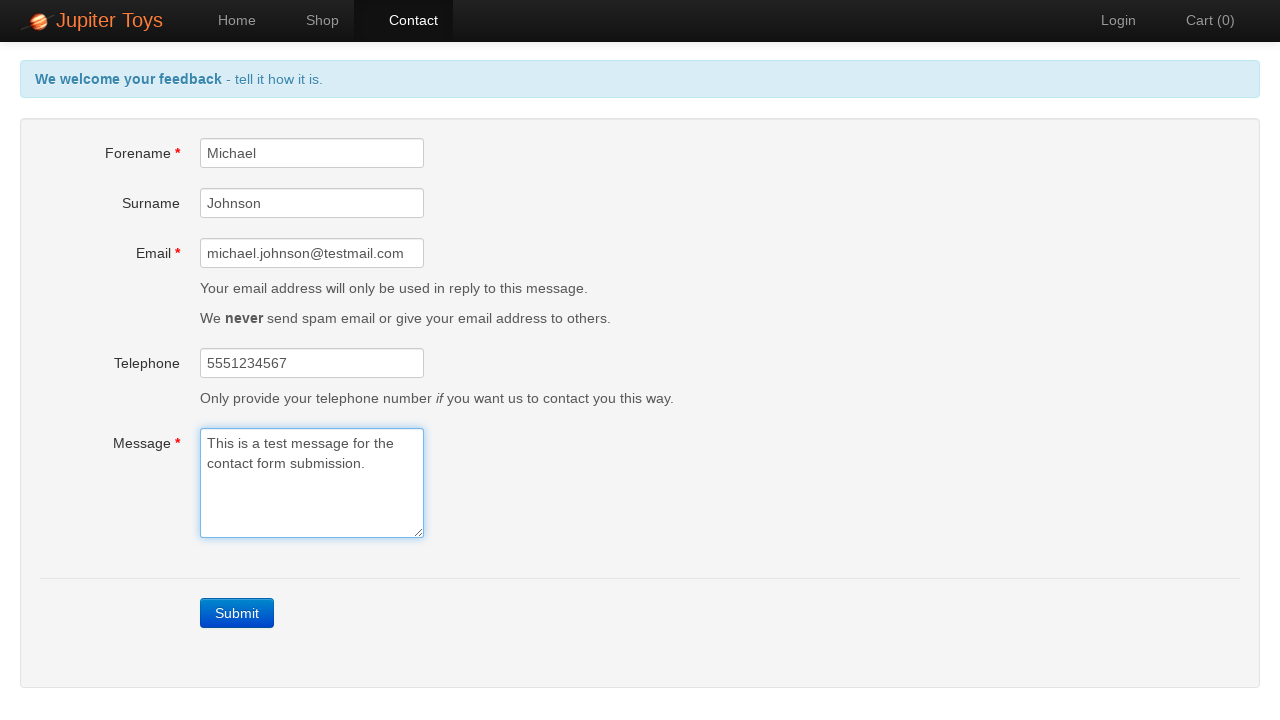

Clicked Submit button to submit contact form at (237, 613) on xpath=//a[contains(@class, 'btn') and contains(text(), 'Submit')]
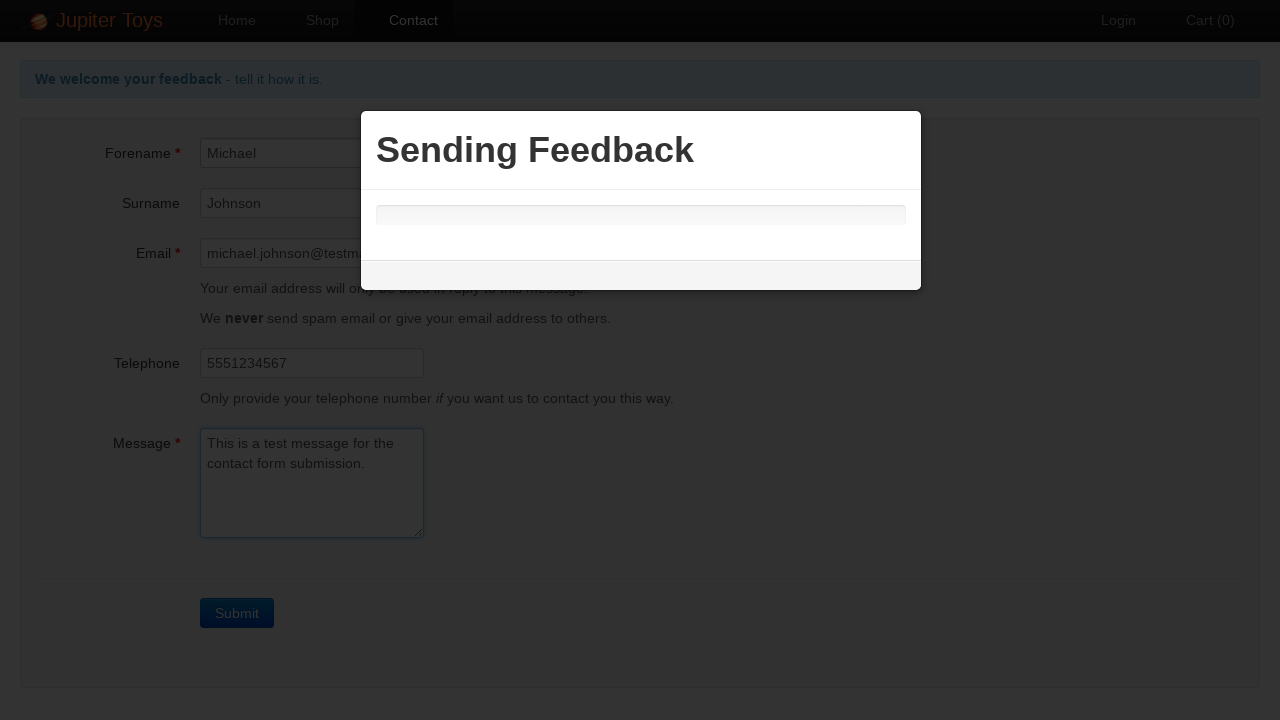

Success message appeared on page
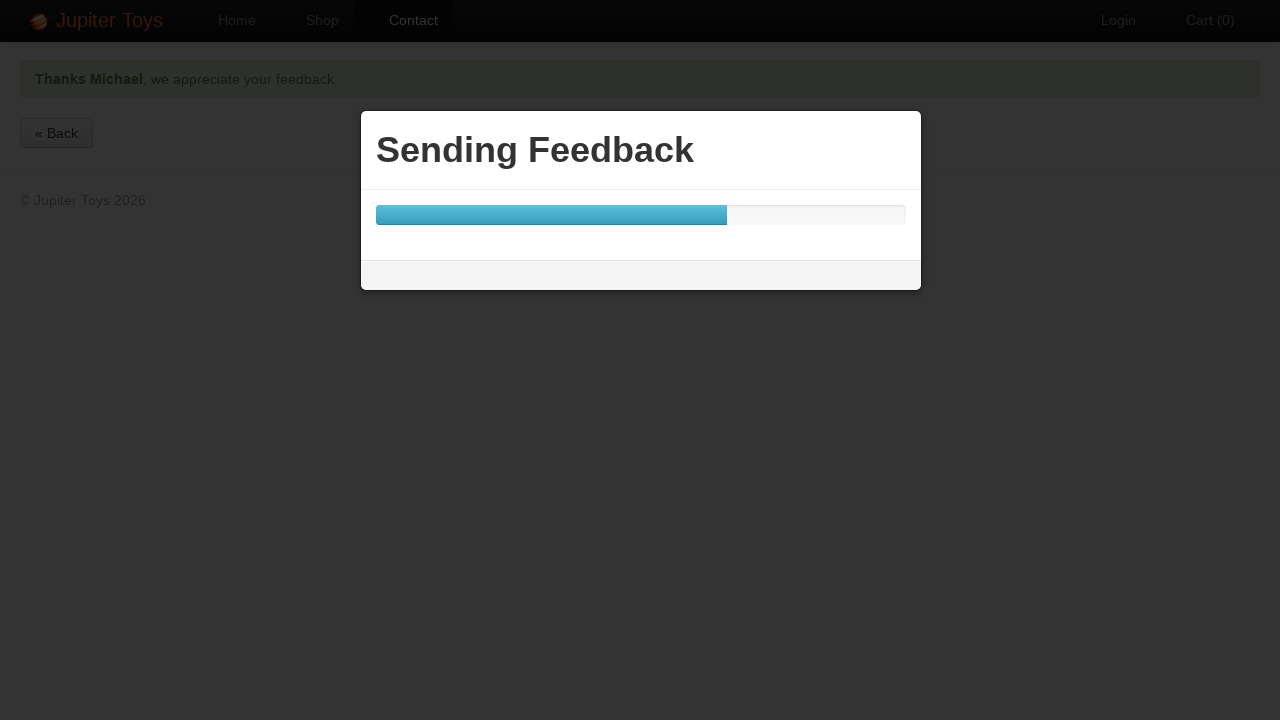

Retrieved success message text content
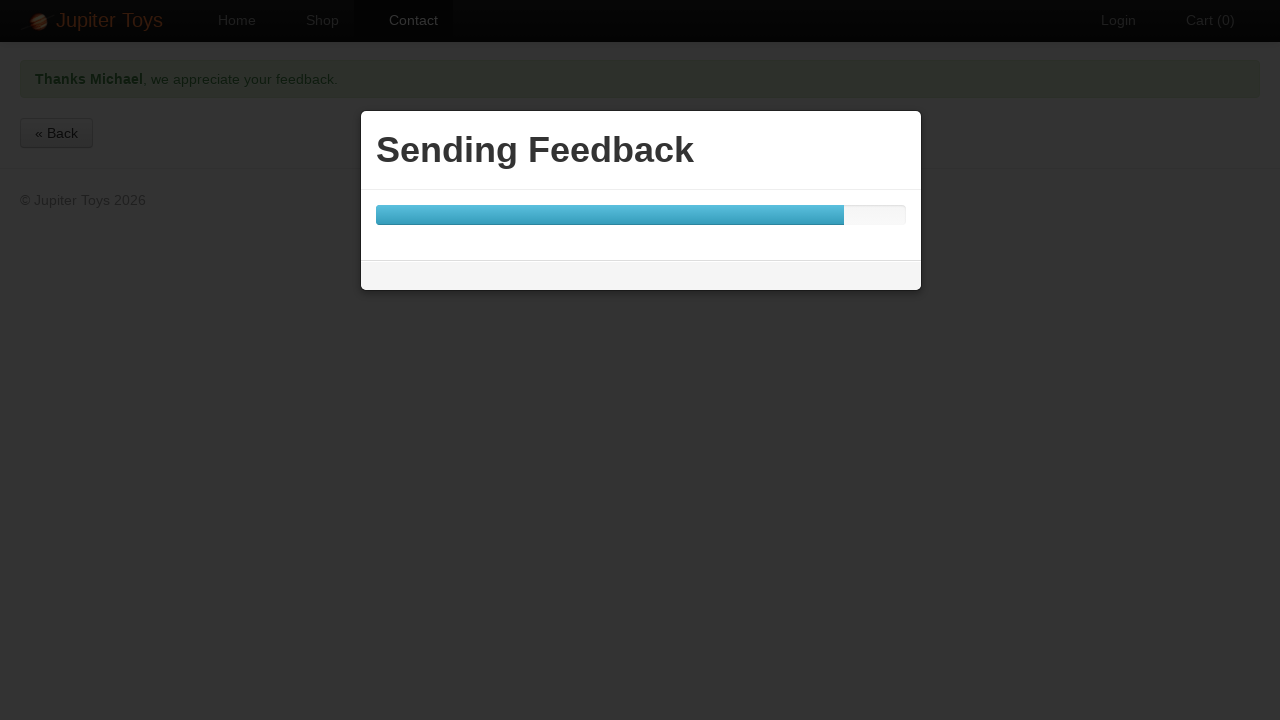

Verified success message contains 'we appreciate your feedback'
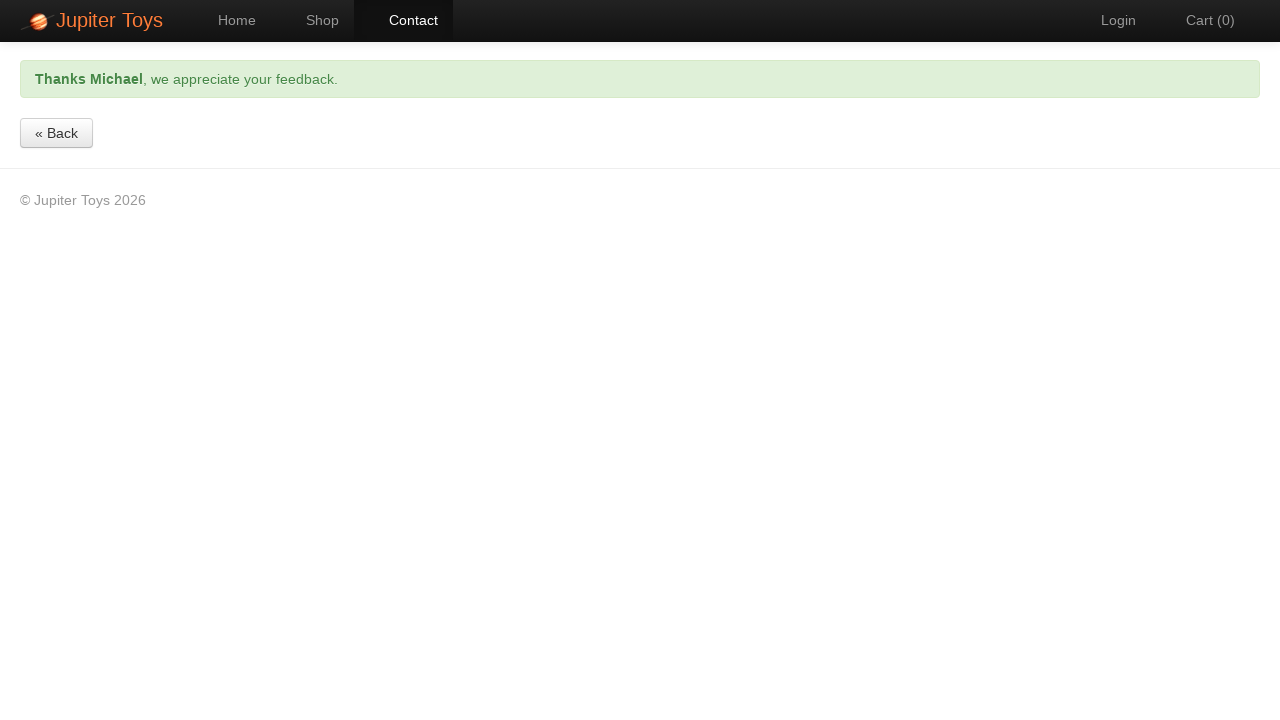

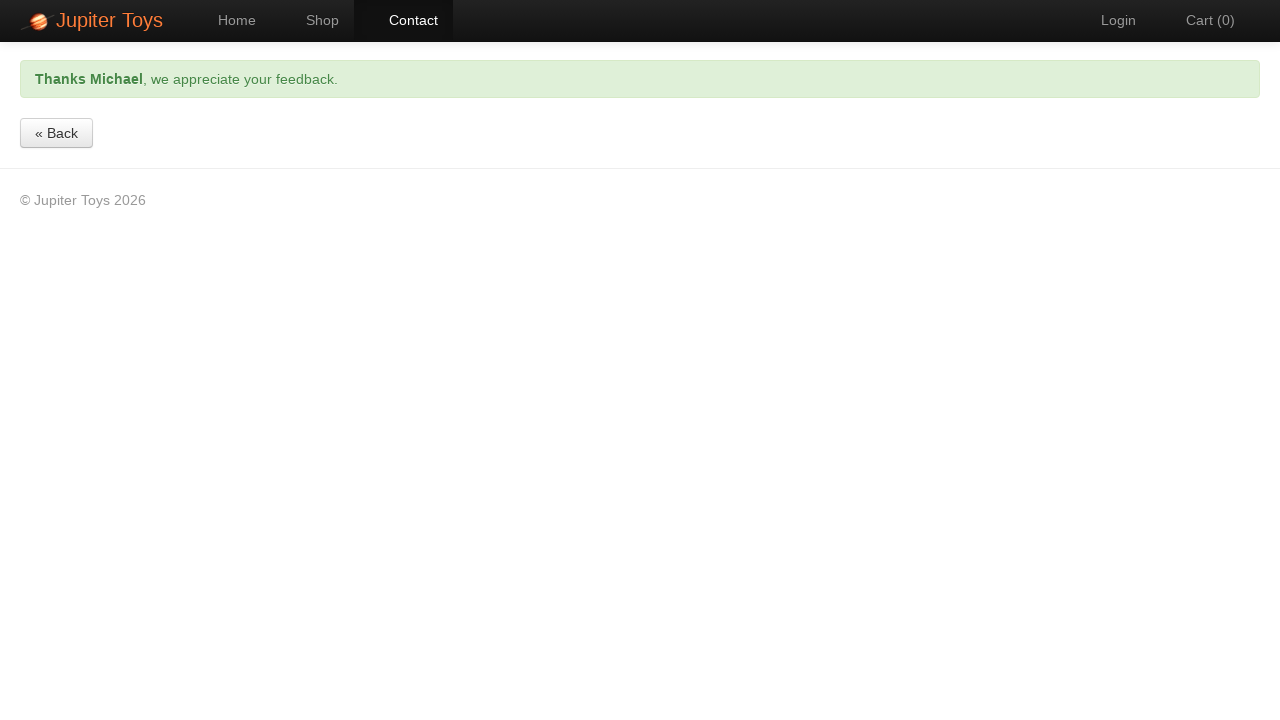